Tests finding a link by its calculated text value, clicking it, then filling out a multi-field form with personal information (first name, last name, city, country) and submitting it.

Starting URL: http://suninjuly.github.io/find_link_text

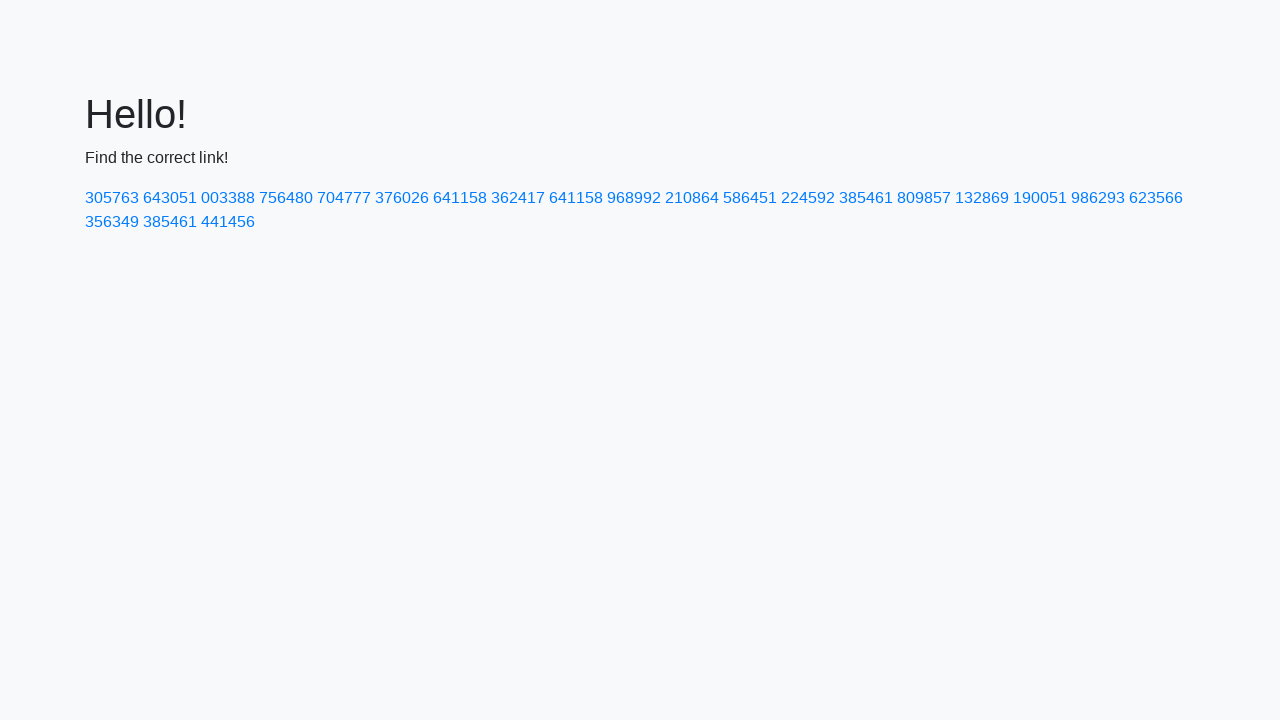

Clicked link with calculated text value: 224592 at (808, 198) on text=224592
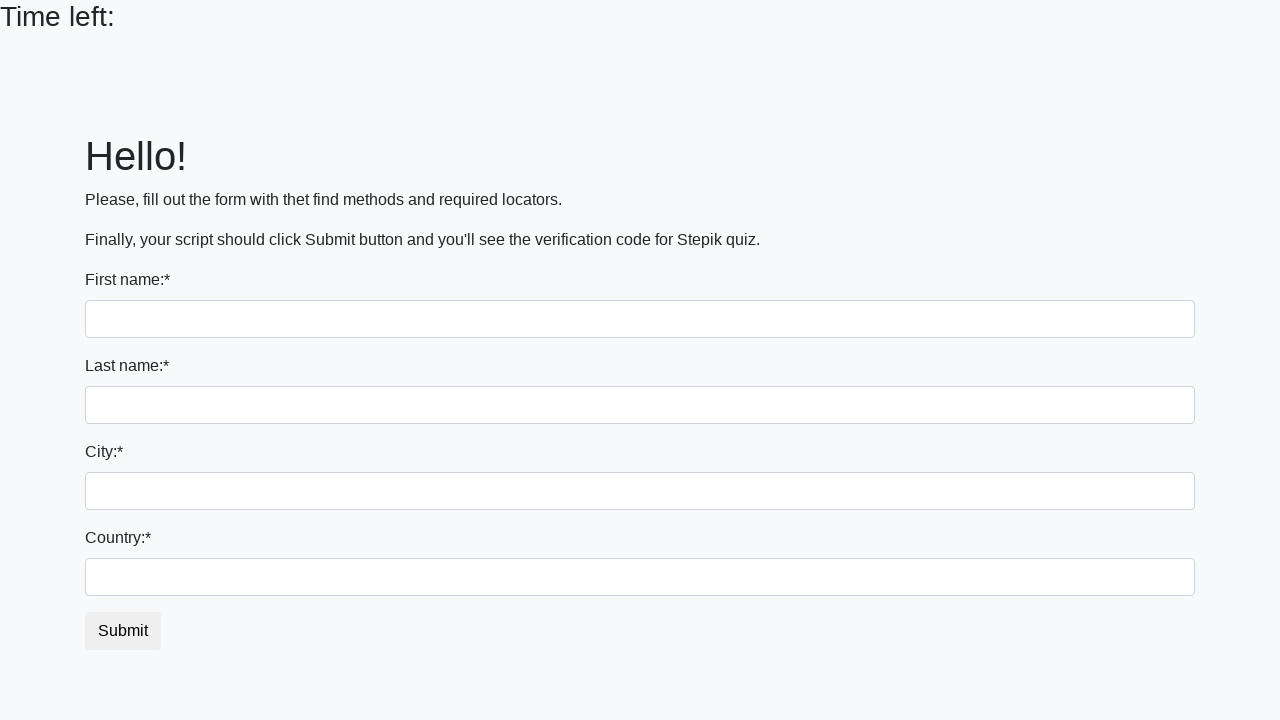

Filled first name field with 'Ivan' on input >> nth=0
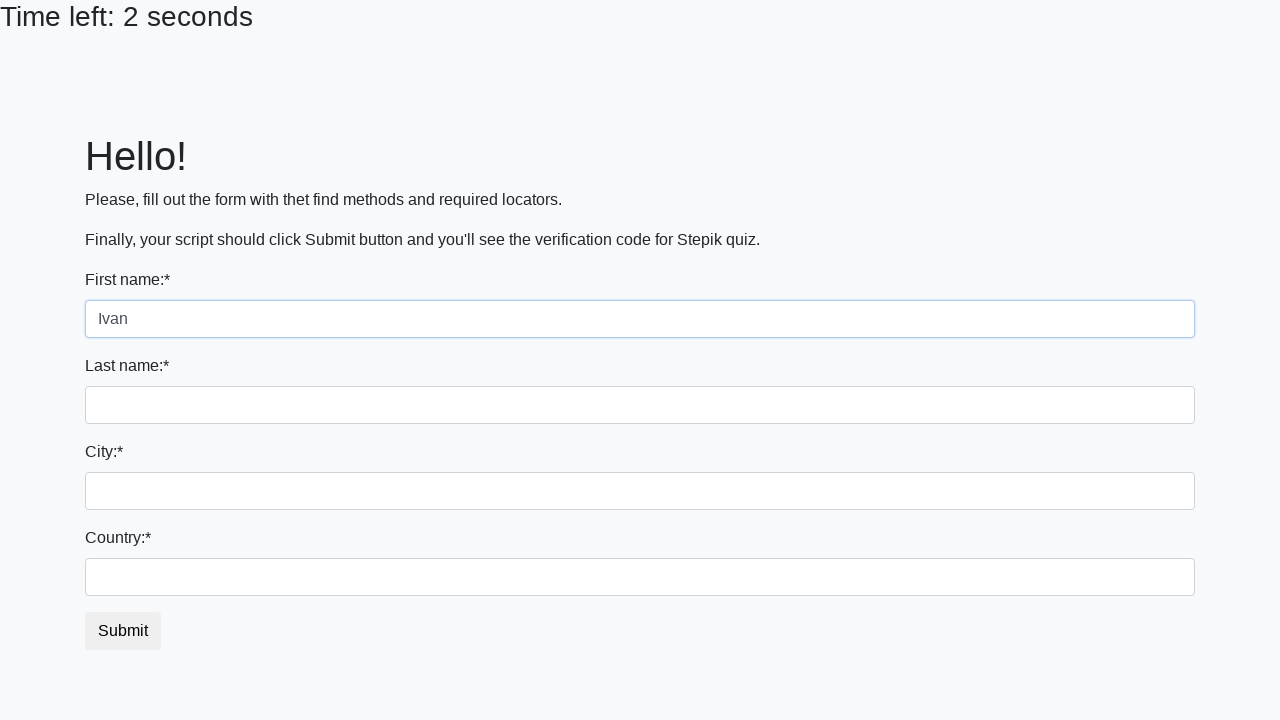

Filled last name field with 'Petrov' on input[name='last_name']
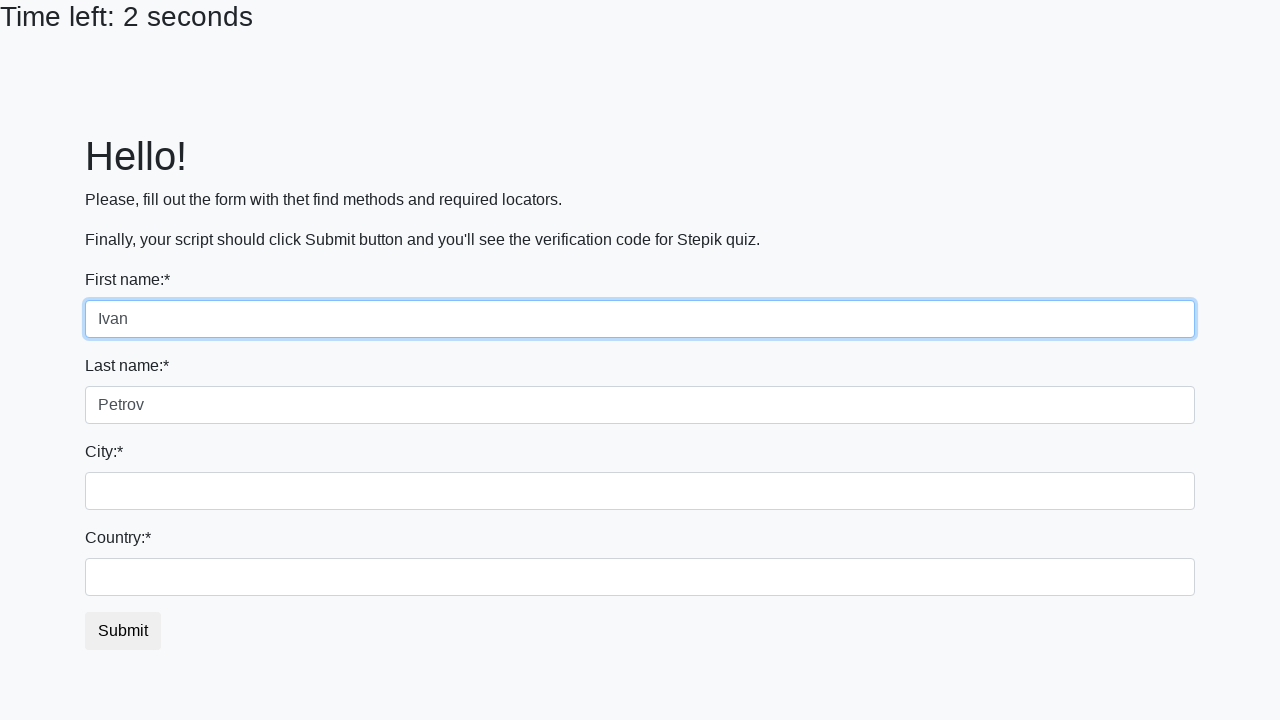

Filled city field with 'Smolensk' on .form-control.city
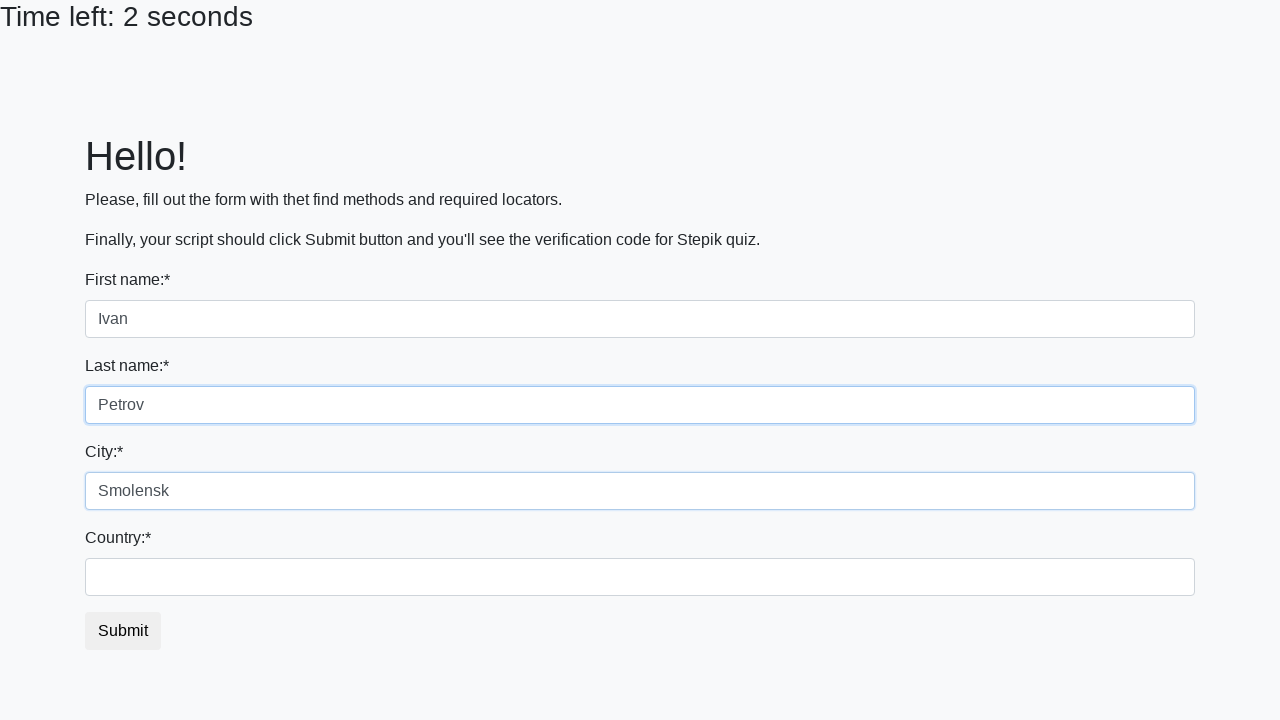

Filled country field with 'Russia' on #country
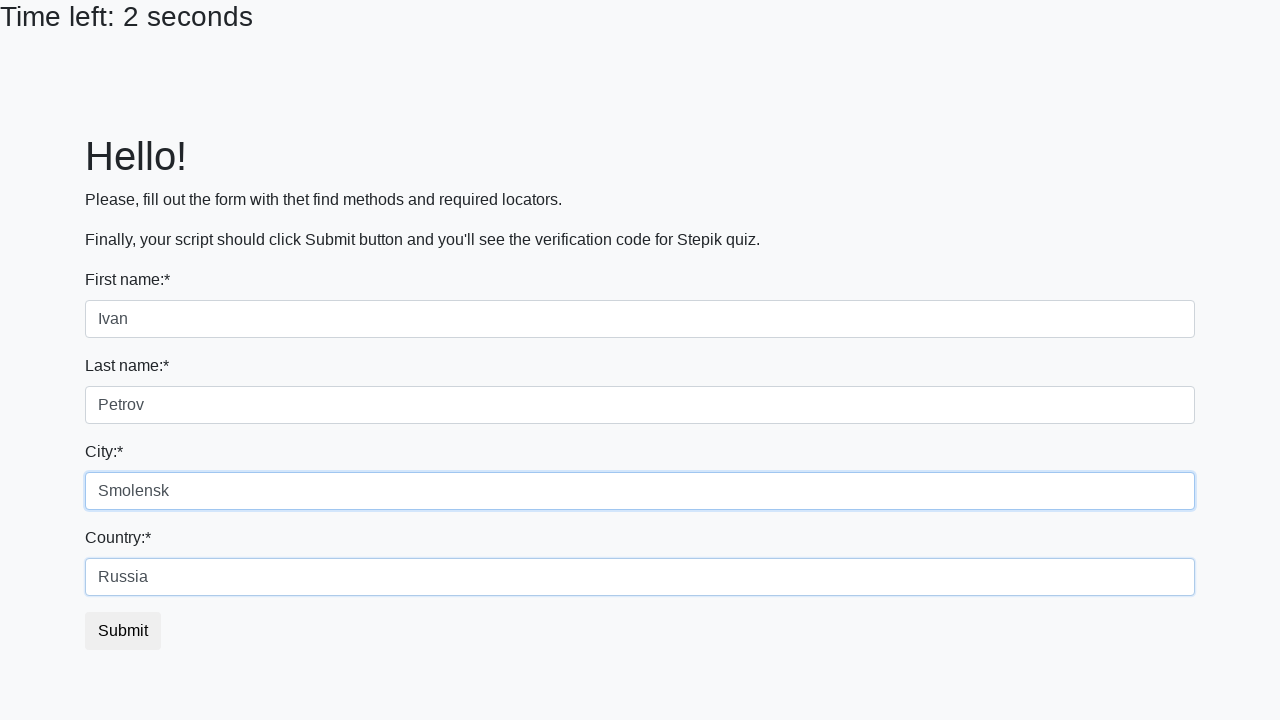

Clicked submit button to submit form at (123, 631) on button.btn
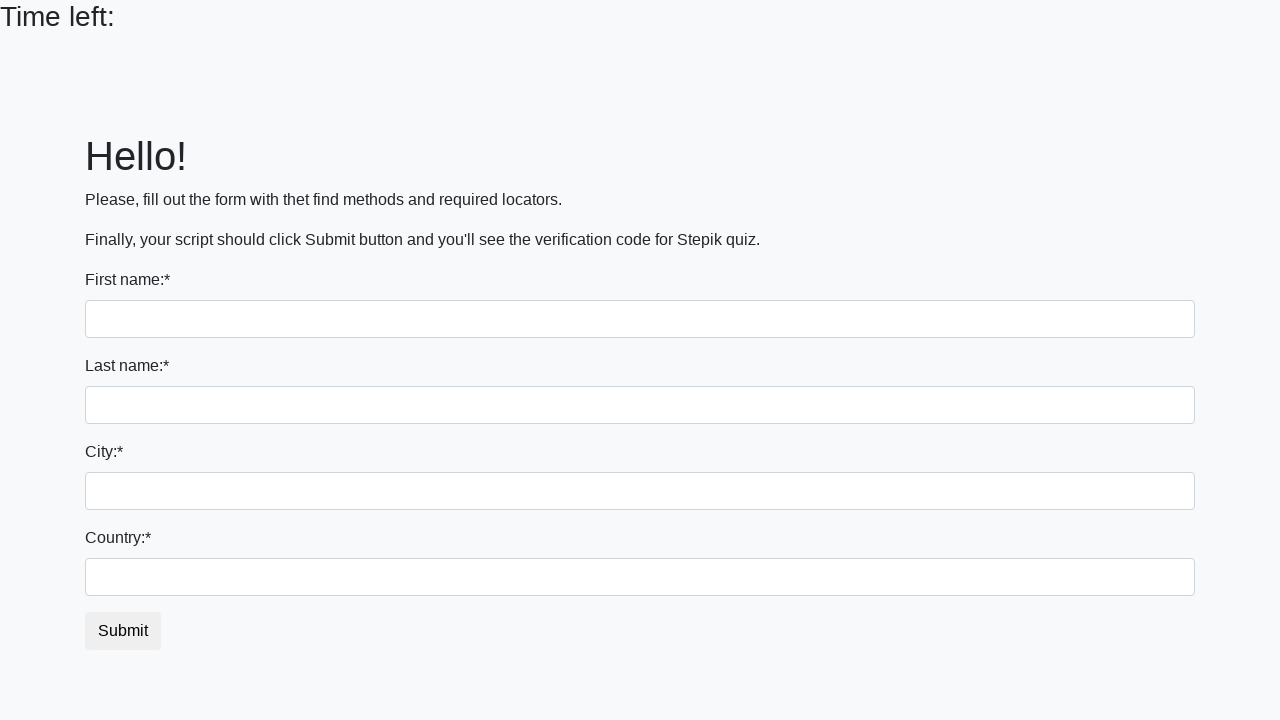

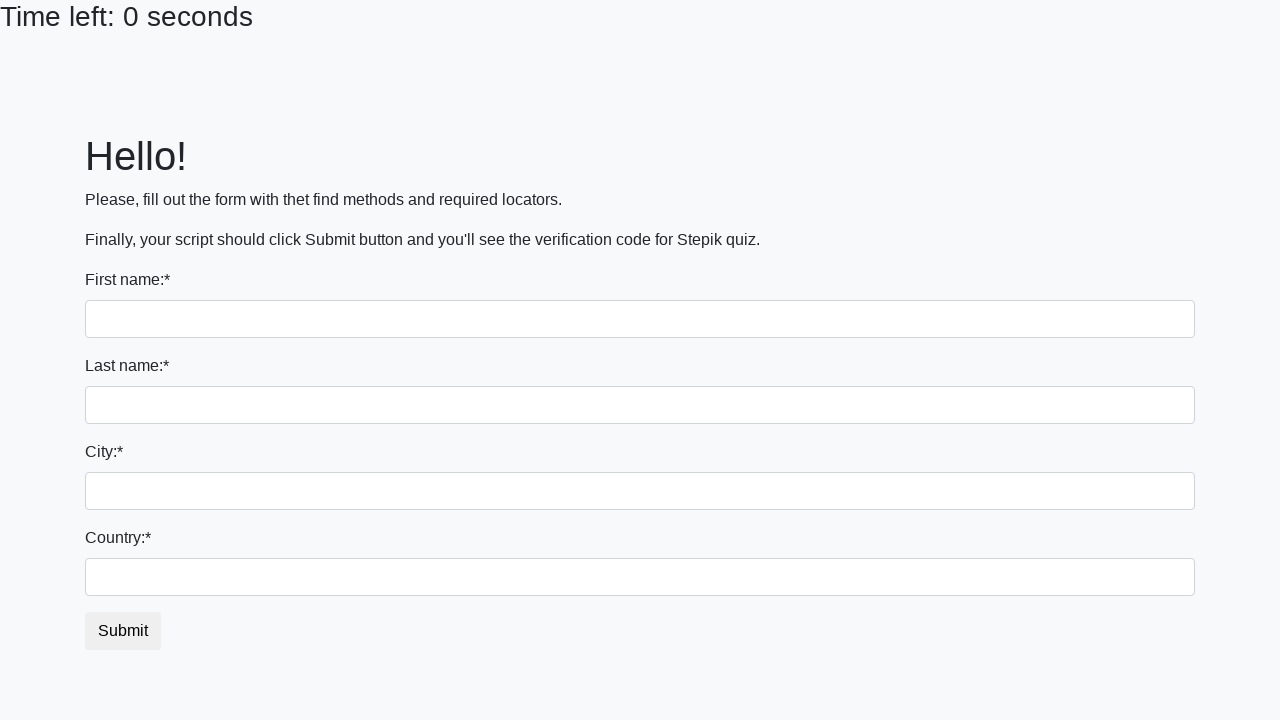